Tests the product review functionality by selecting a book, navigating to reviews tab, giving a 5-star rating, and submitting a review with comment, name, and email.

Starting URL: http://practice.automationtesting.in/

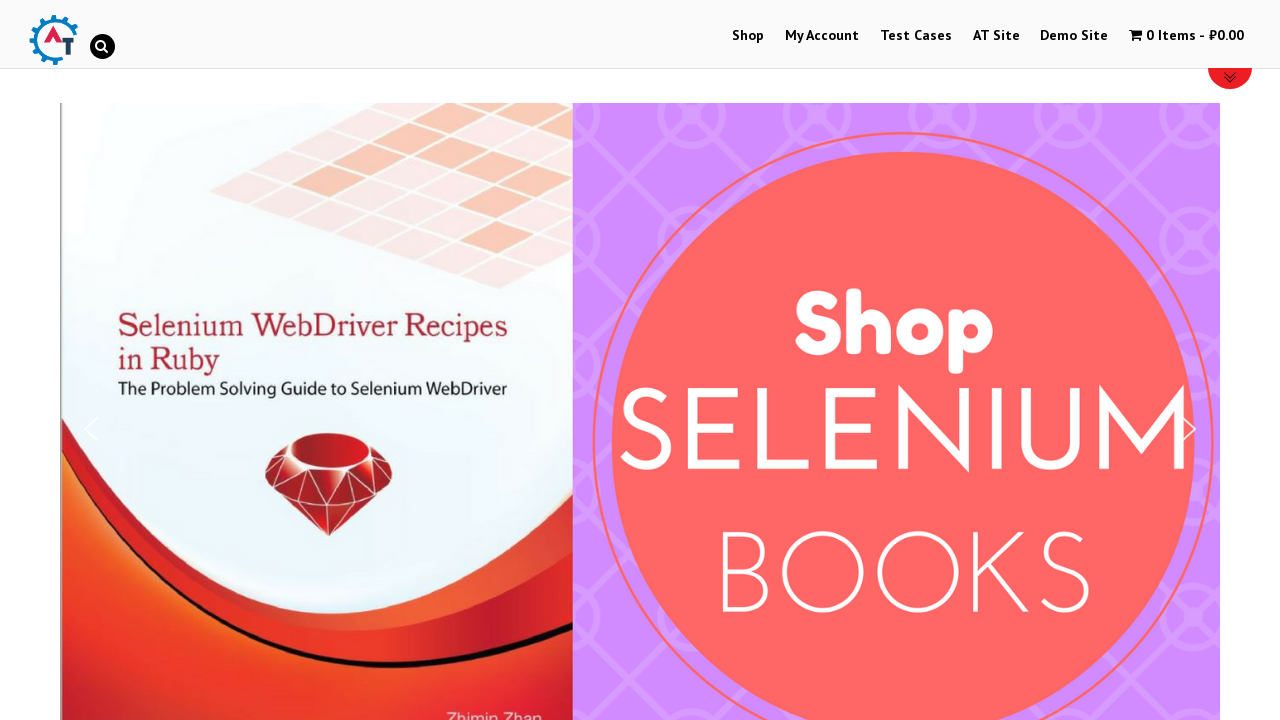

Scrolled down 600px to view available products
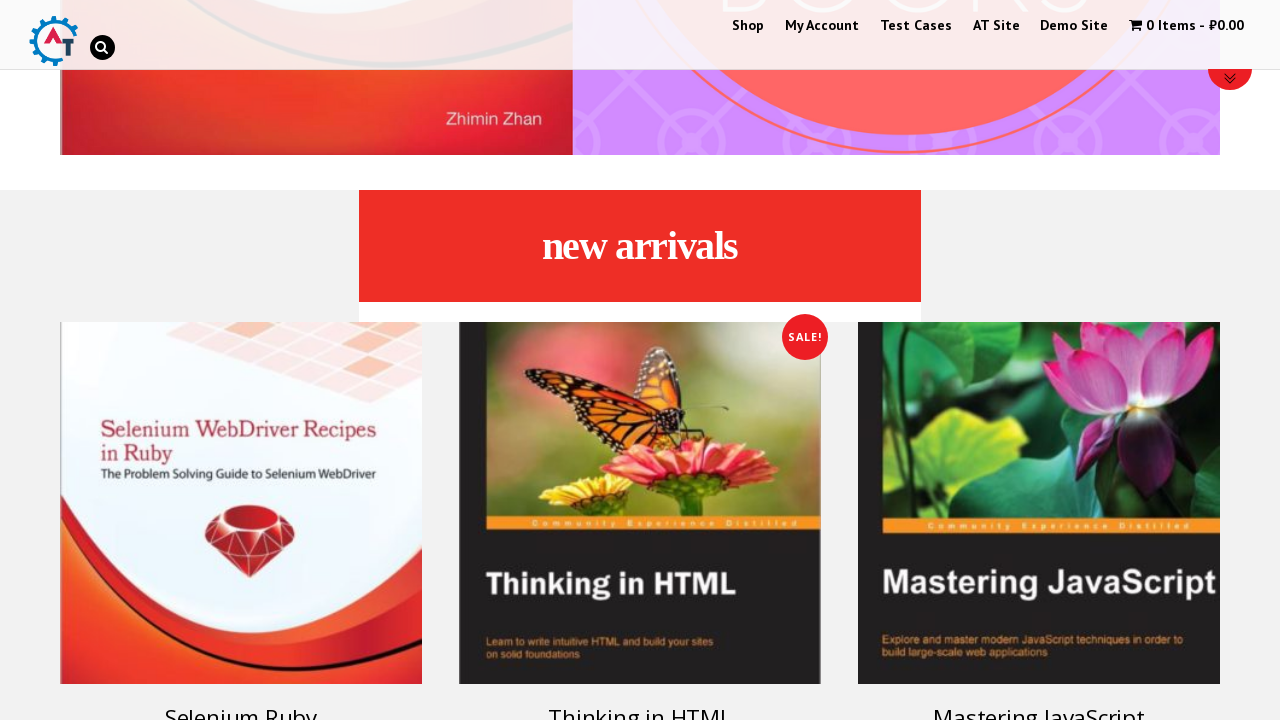

Clicked on Selenium Ruby book at (241, 503) on [alt='Selenium Ruby']
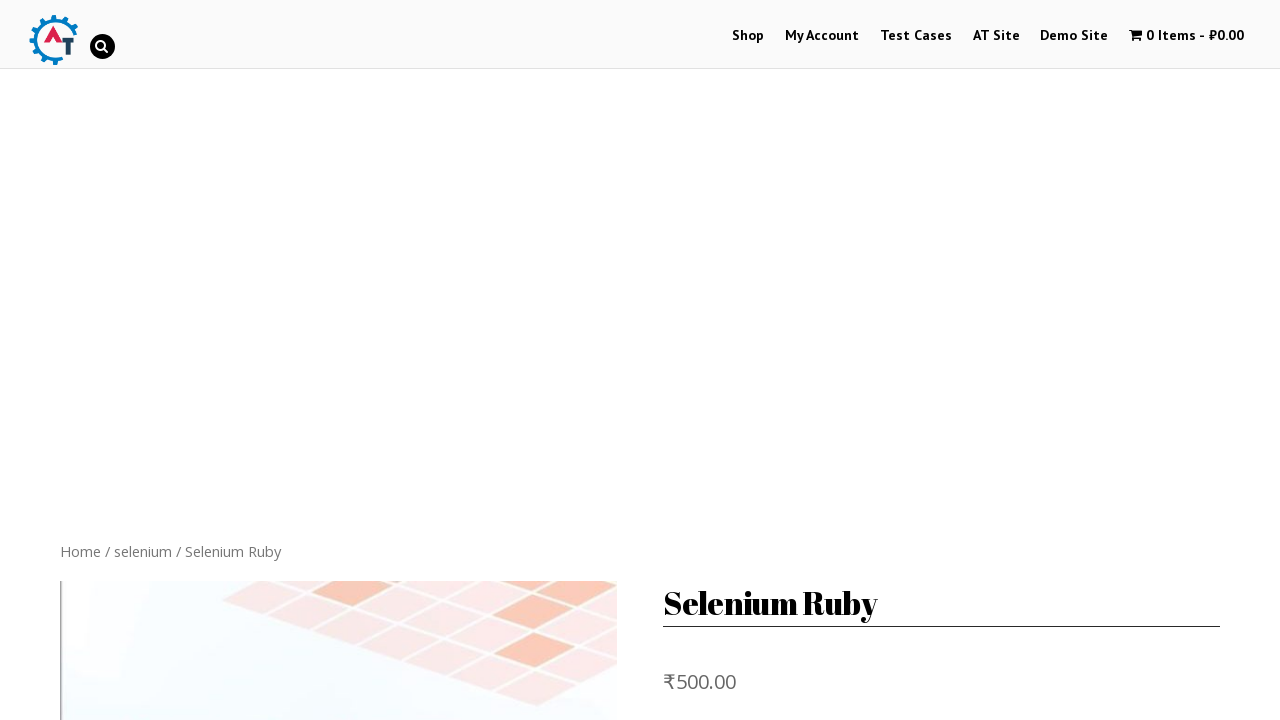

Navigated to Reviews tab at (309, 360) on [href='#tab-reviews']
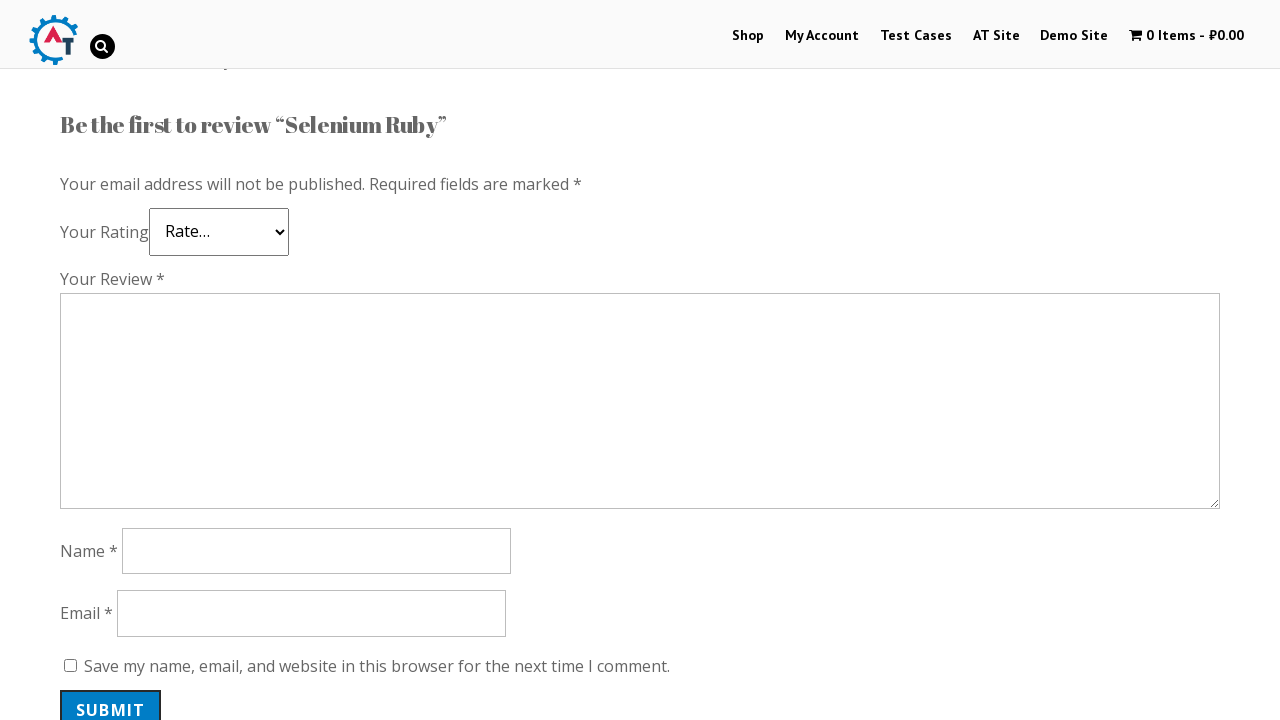

Selected 5-star rating at (132, 244) on .star-5
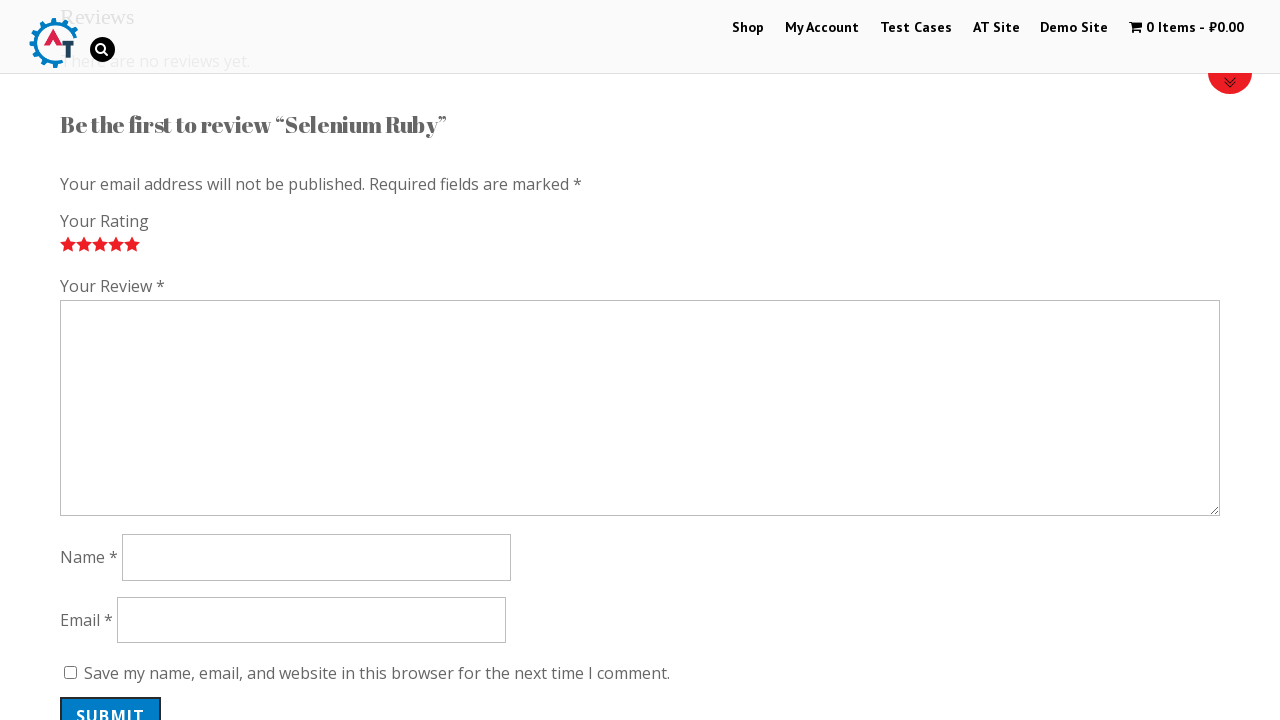

Entered review comment: 'Nice book!' on #comment
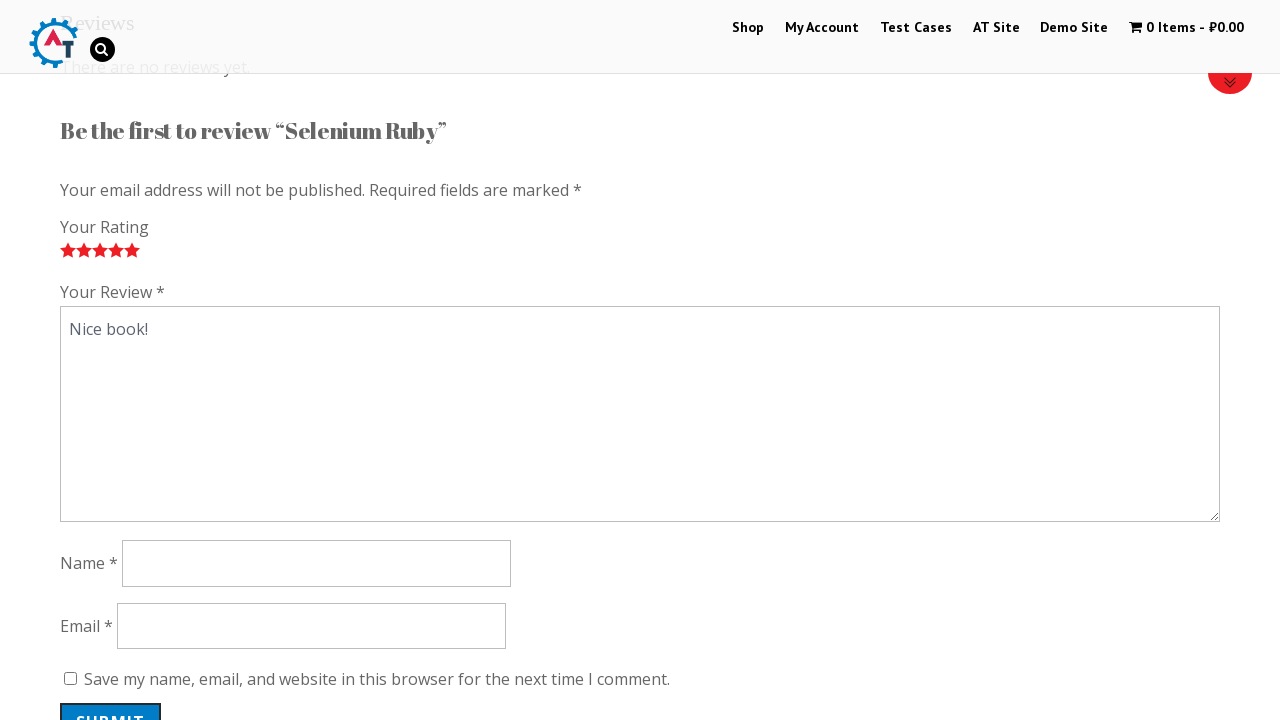

Entered reviewer name: 'TestReviewer42' on #author
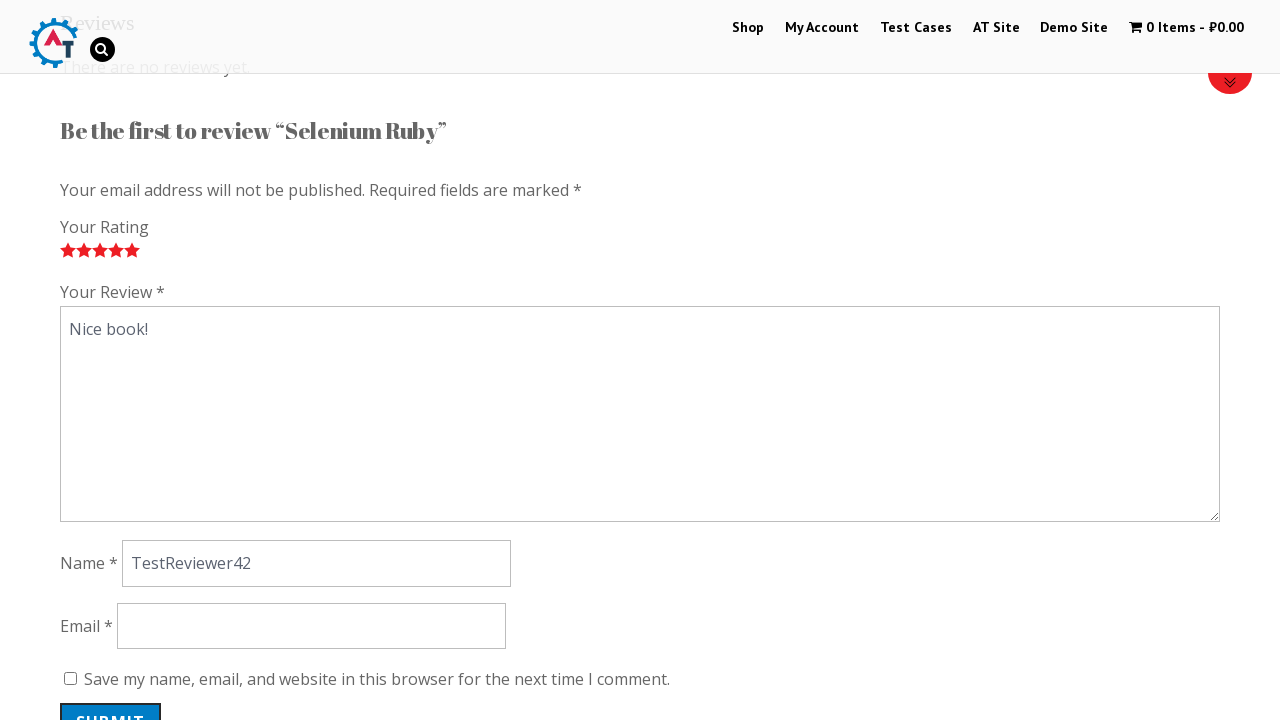

Entered reviewer email: 'reviewer42@example.com' on #email
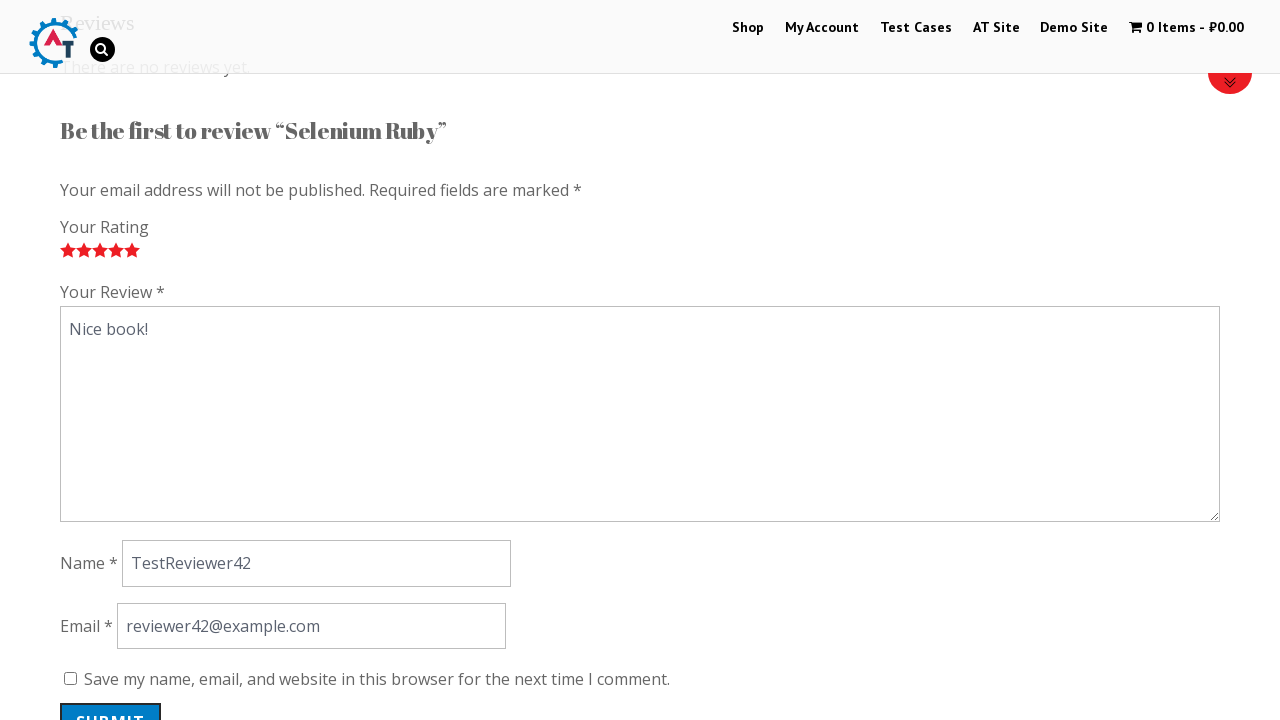

Clicked submit button to post review at (111, 700) on #submit
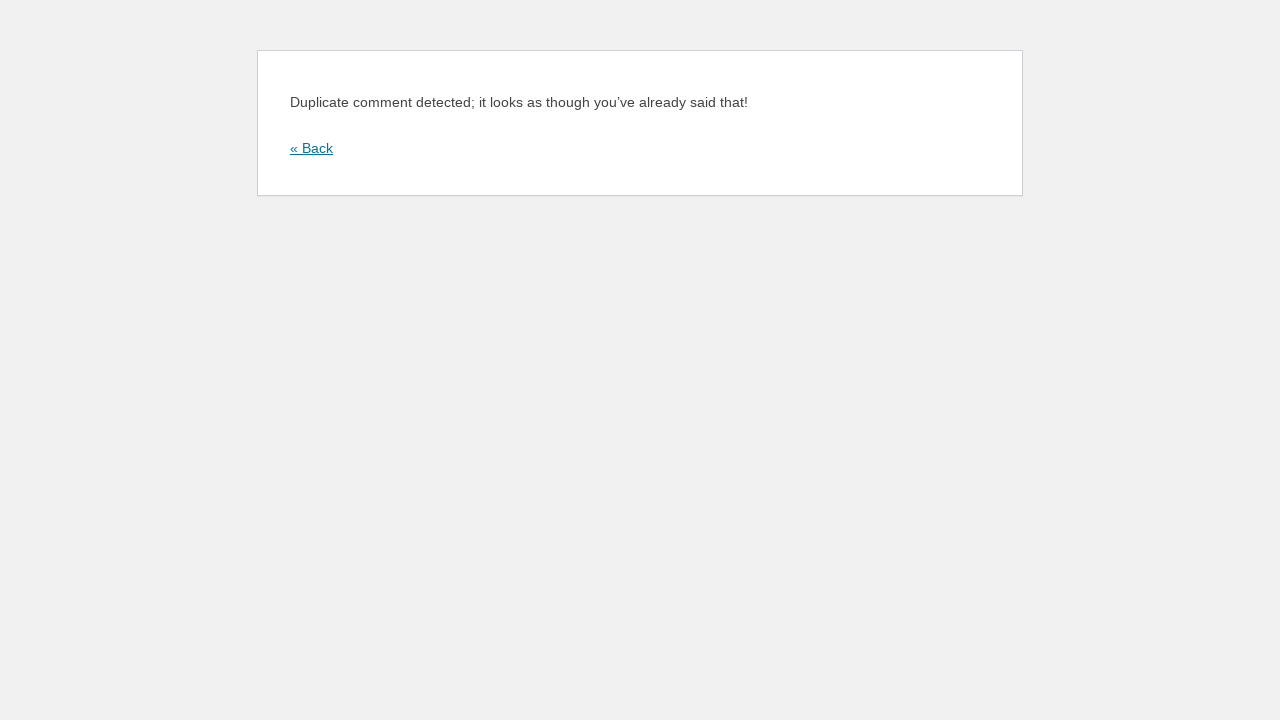

Waited 2 seconds for review submission to complete
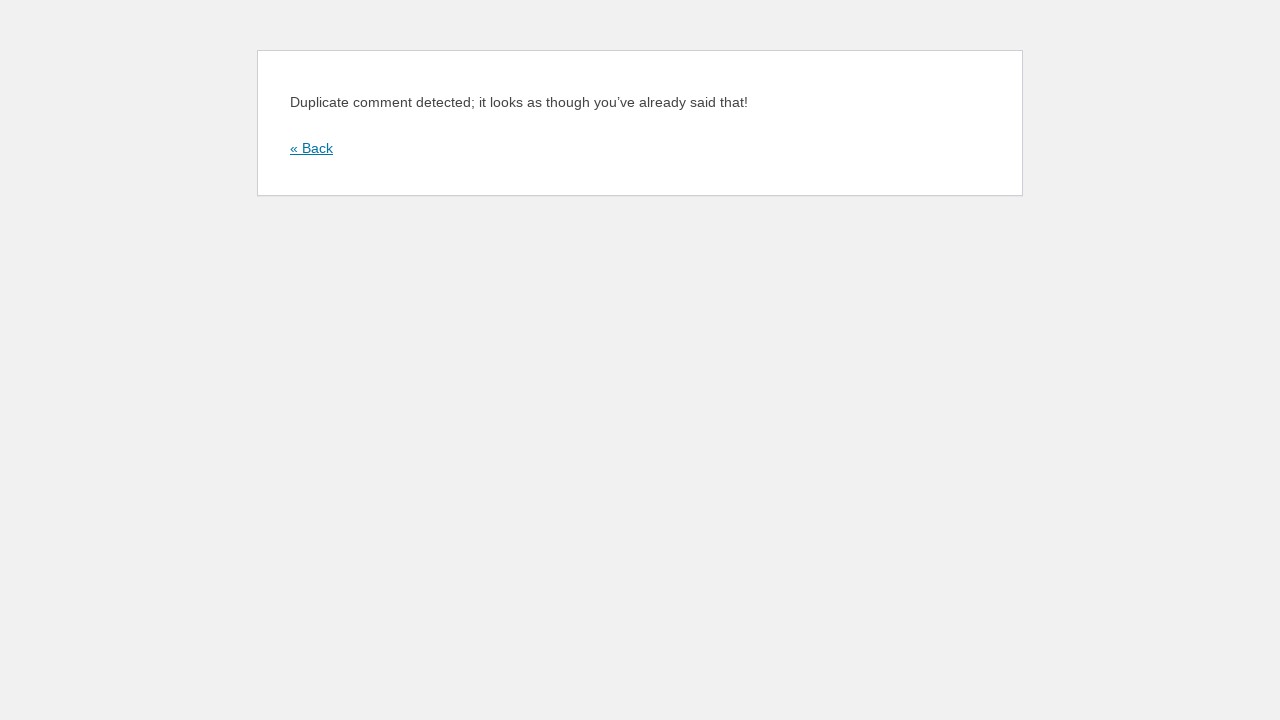

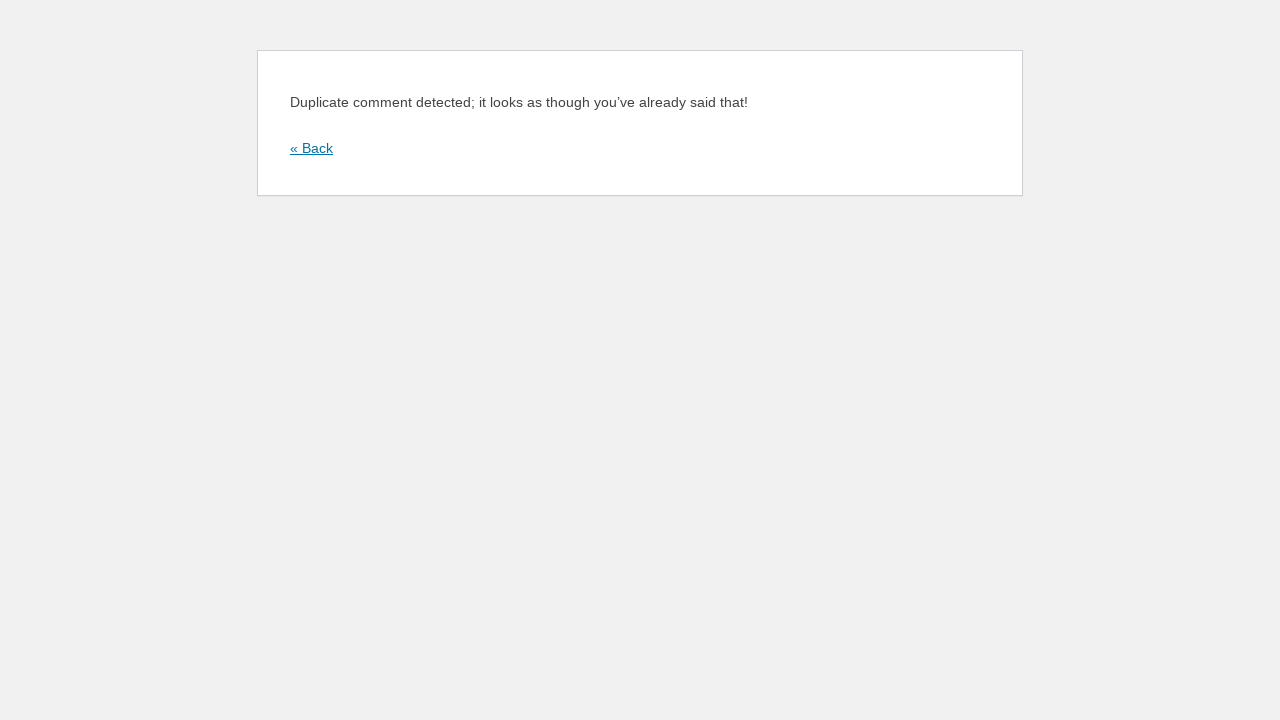